Tests that entering a valid 5-digit zip code allows proceeding to the registration form by verifying the Register button is displayed.

Starting URL: https://www.sharelane.com/cgi-bin/register.py

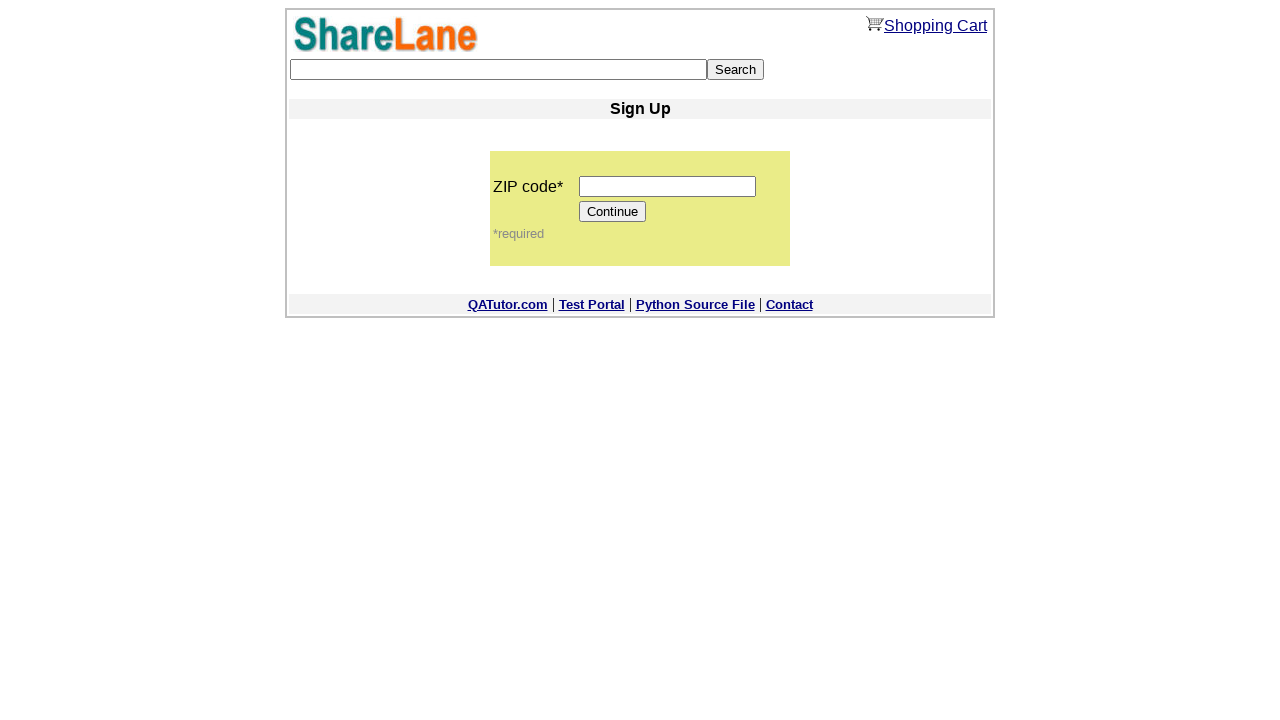

Filled zip code field with '12345' on input[name='zip_code']
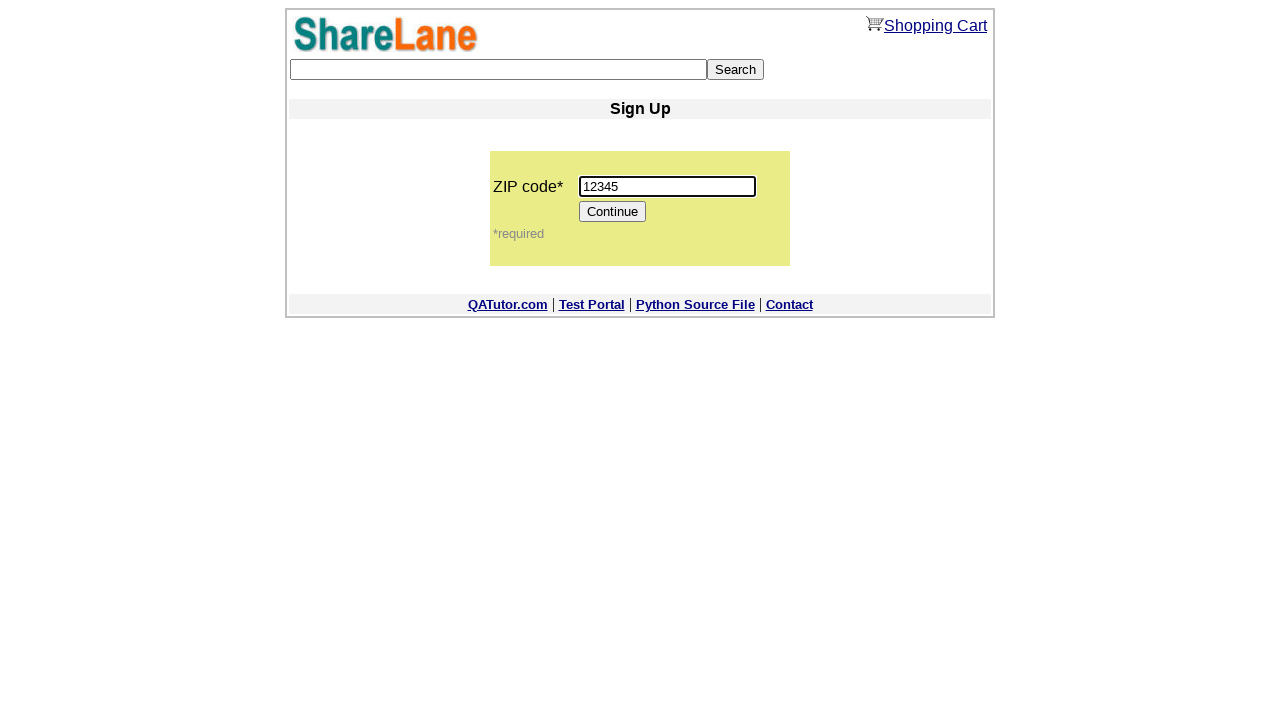

Clicked Continue button to proceed with zip code validation at (613, 212) on input[value='Continue']
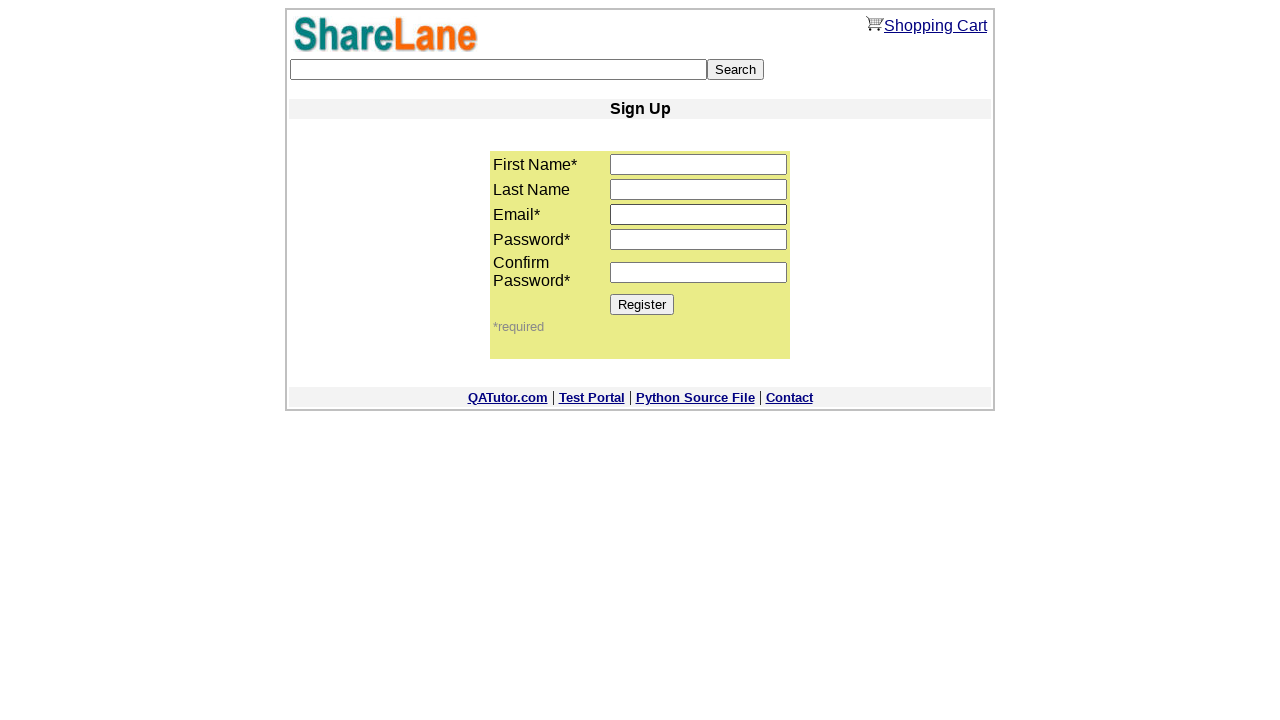

Register button loaded on registration form, confirming valid zip code acceptance
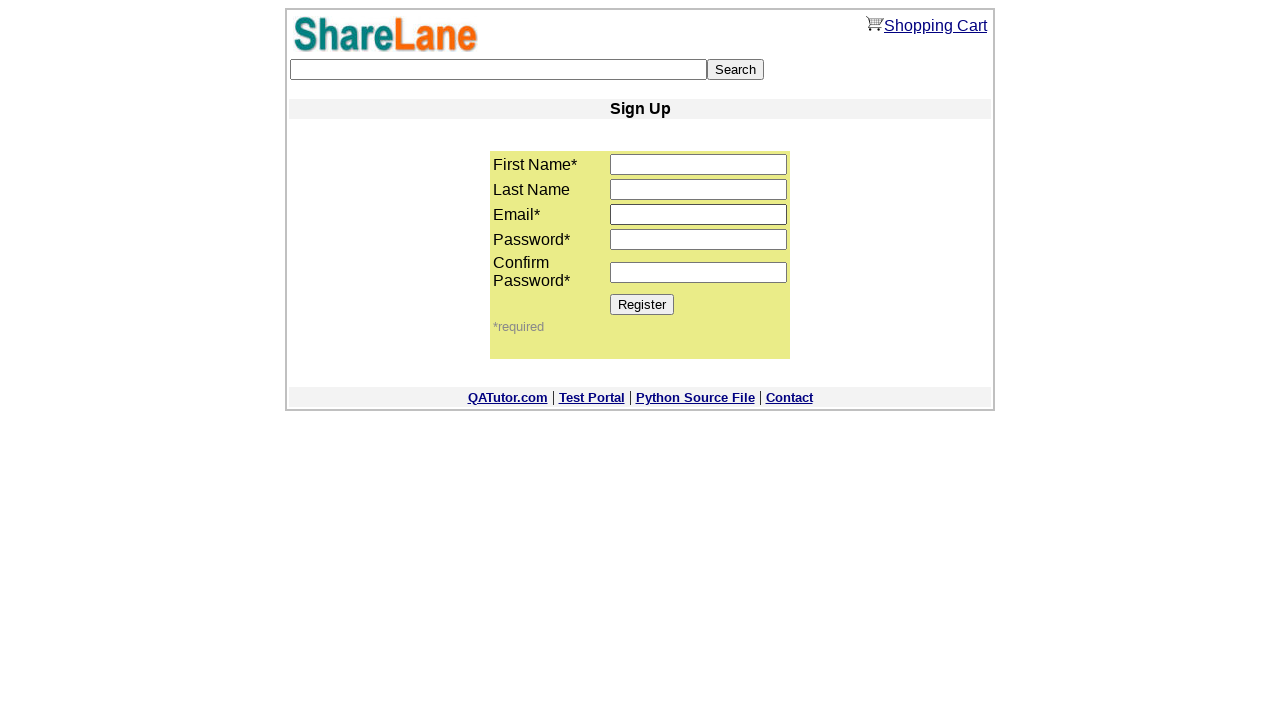

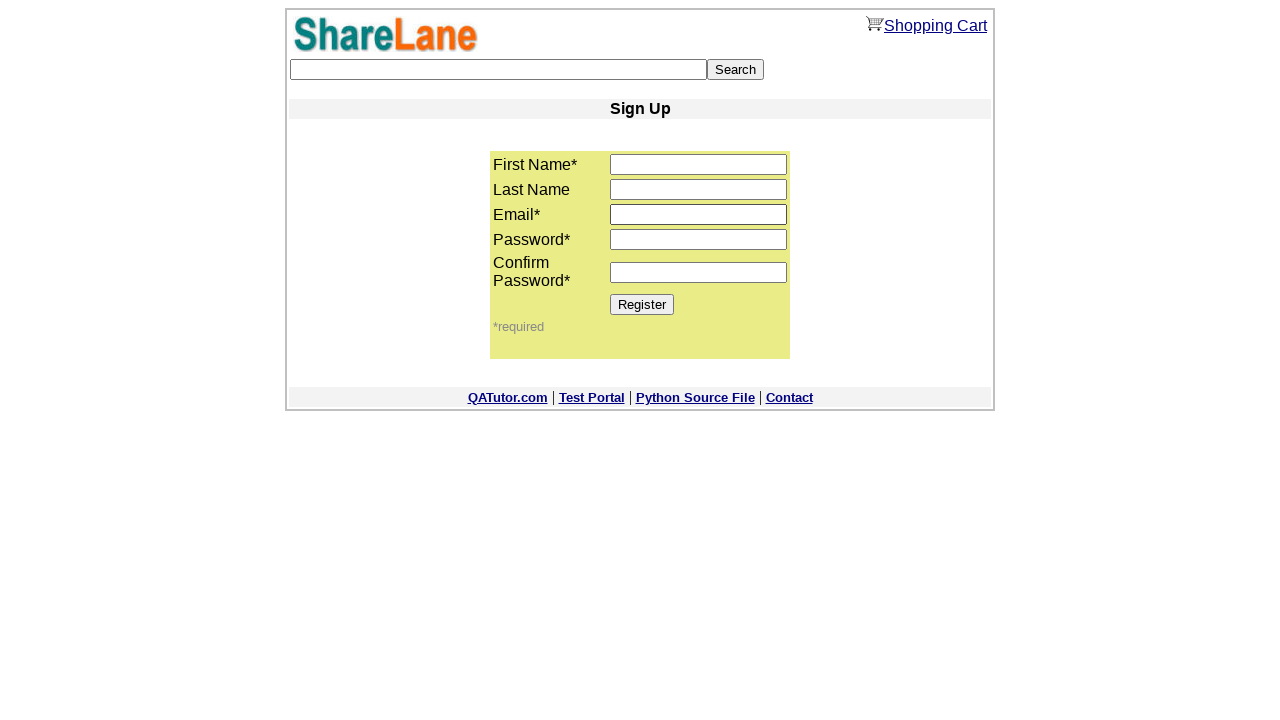